Tests clicking a button with a dynamic ID on the UI Testing Playground site to verify interaction with elements that have changing identifiers

Starting URL: http://uitestingplayground.com/dynamicid

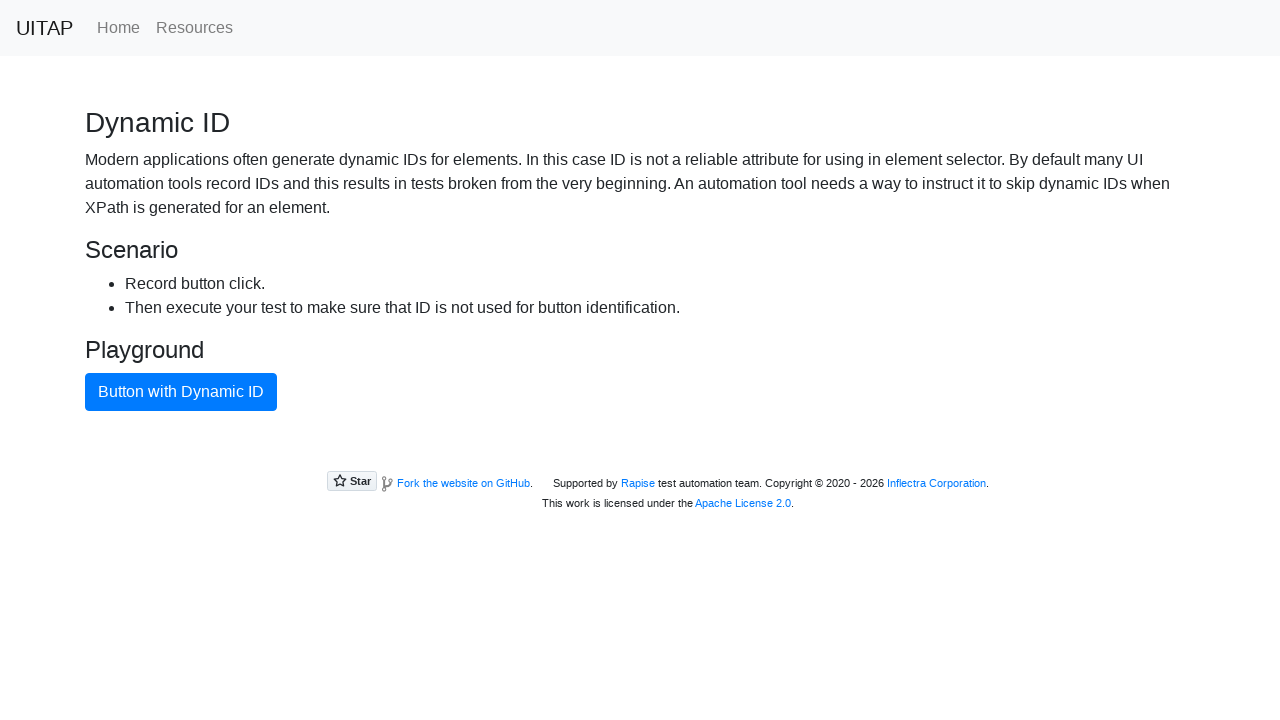

Navigated to UI Testing Playground dynamic ID test page
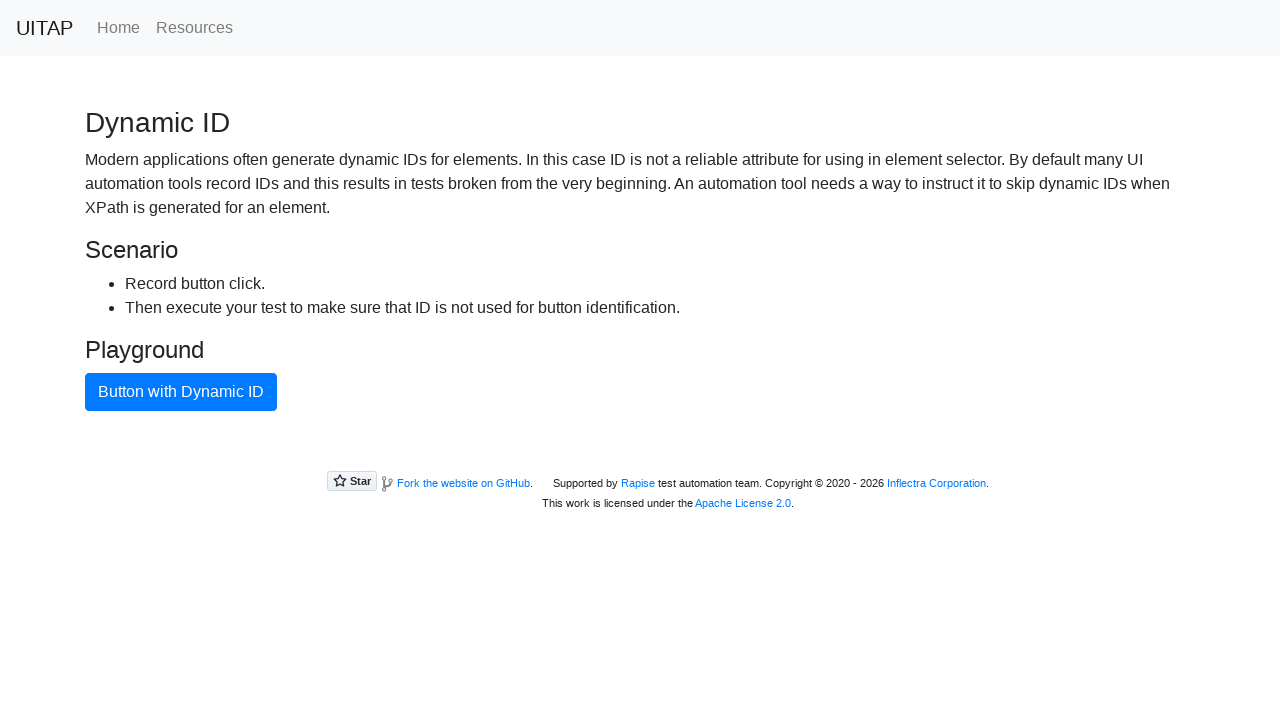

Clicked the primary button with dynamic ID at (181, 392) on button.btn-primary
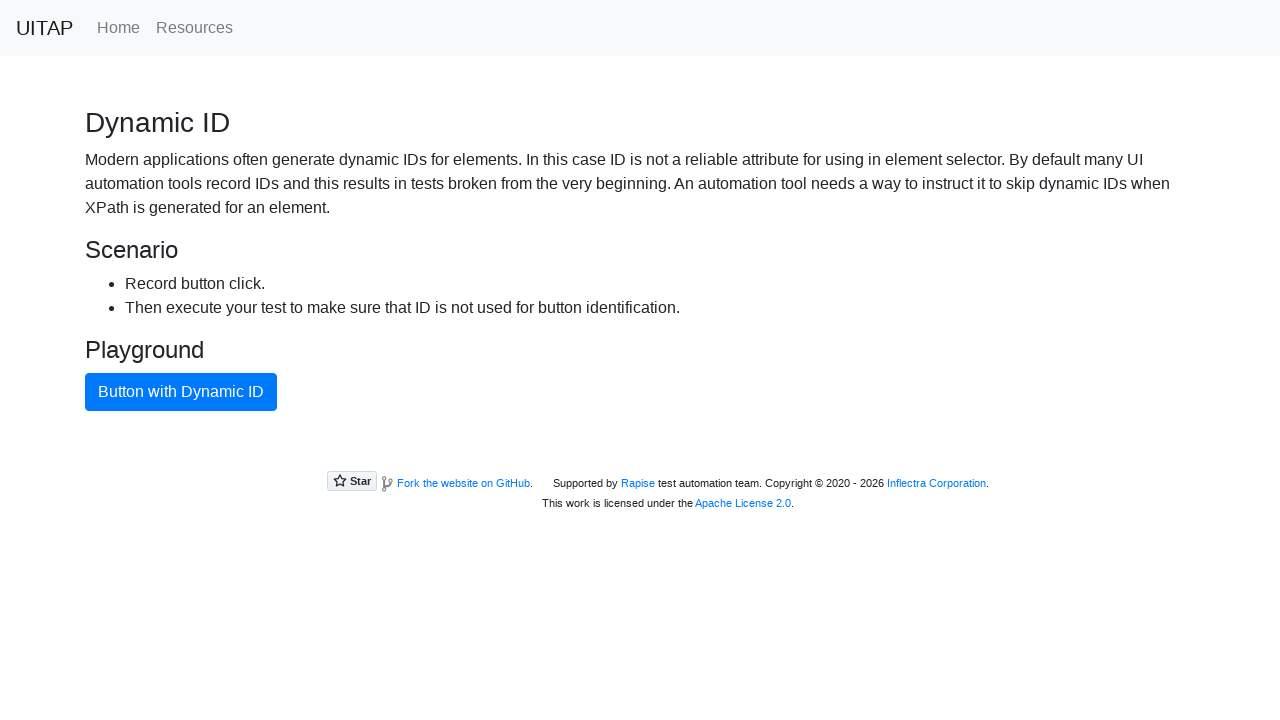

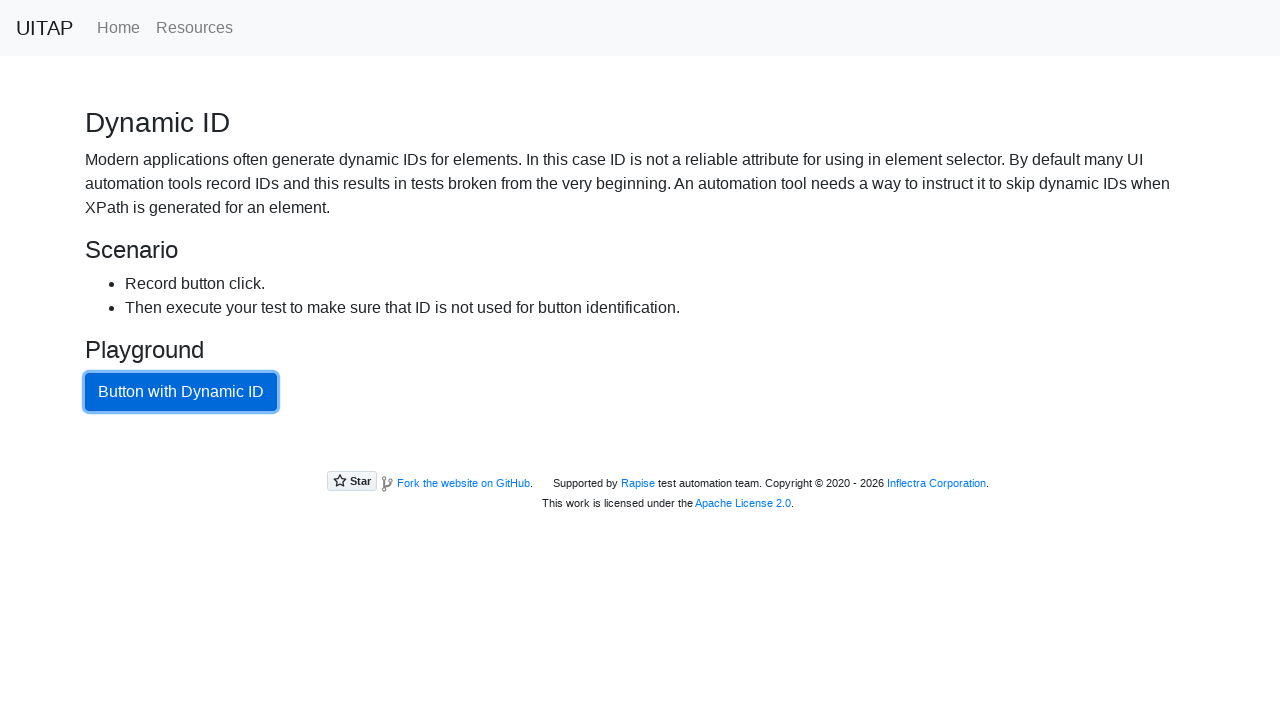